Tests the text box form on DemoQA by filling in full name, email, current address, and permanent address fields, then submitting the form

Starting URL: https://demoqa.com/text-box

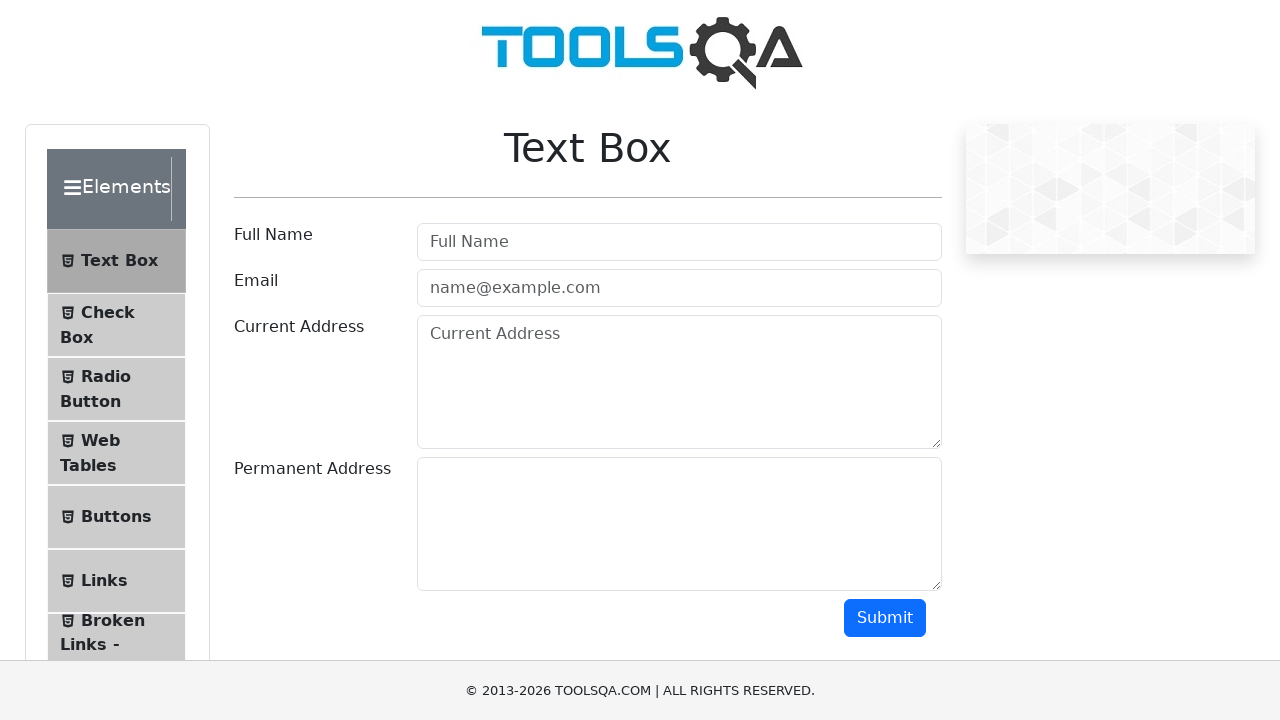

Filled Full Name field with 'Nguyễn Văn A' on #userName
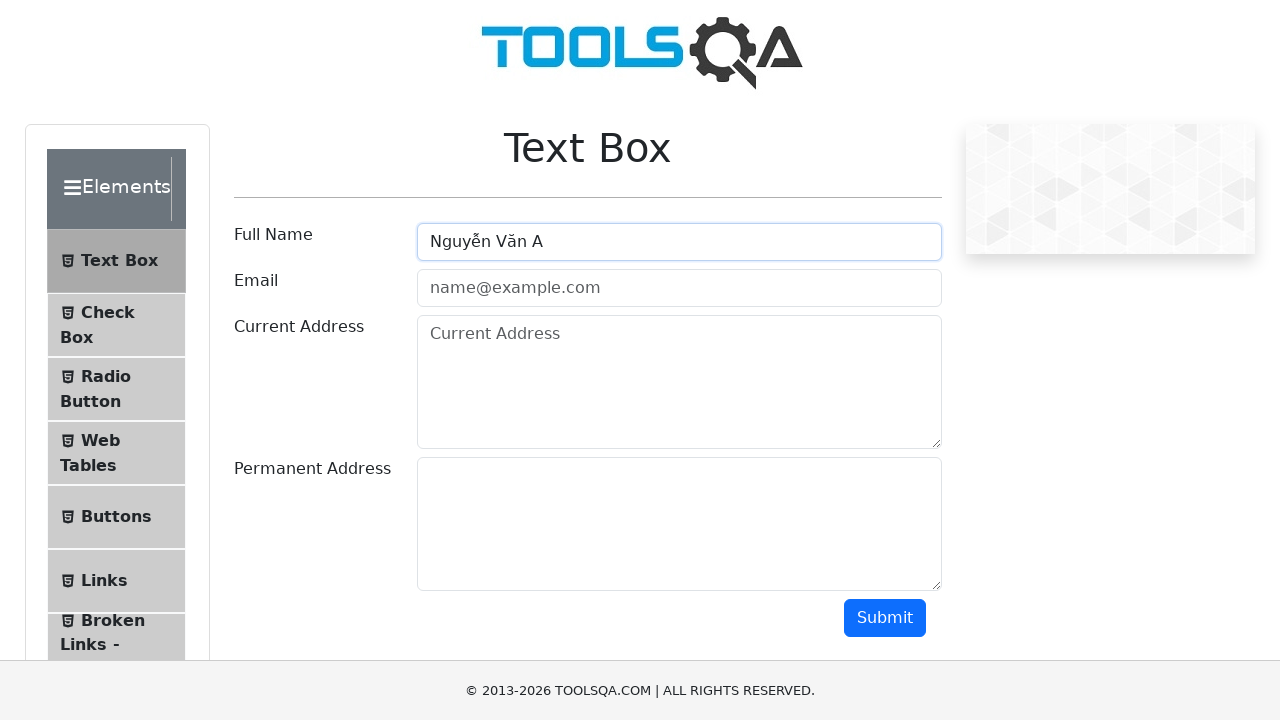

Filled Email field with 'nguyenvana@gmail.com' on #userEmail
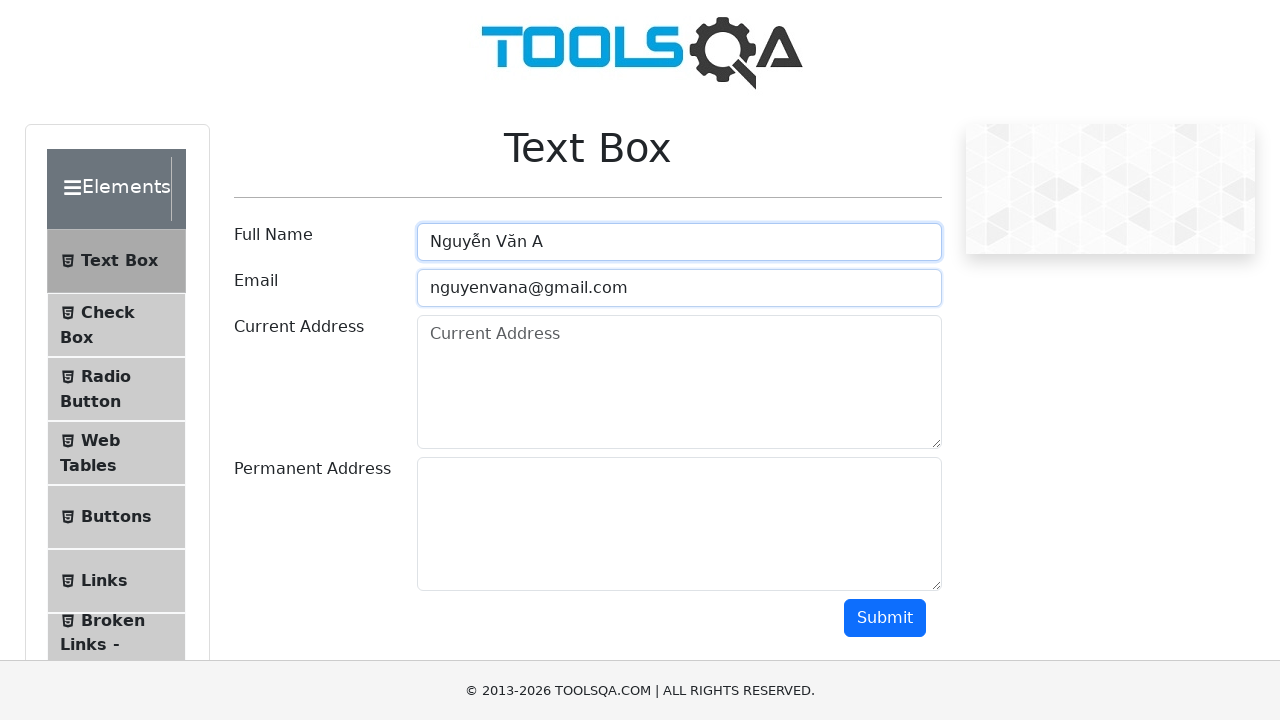

Filled Current Address field with '40 pham hung, BMT' on #currentAddress
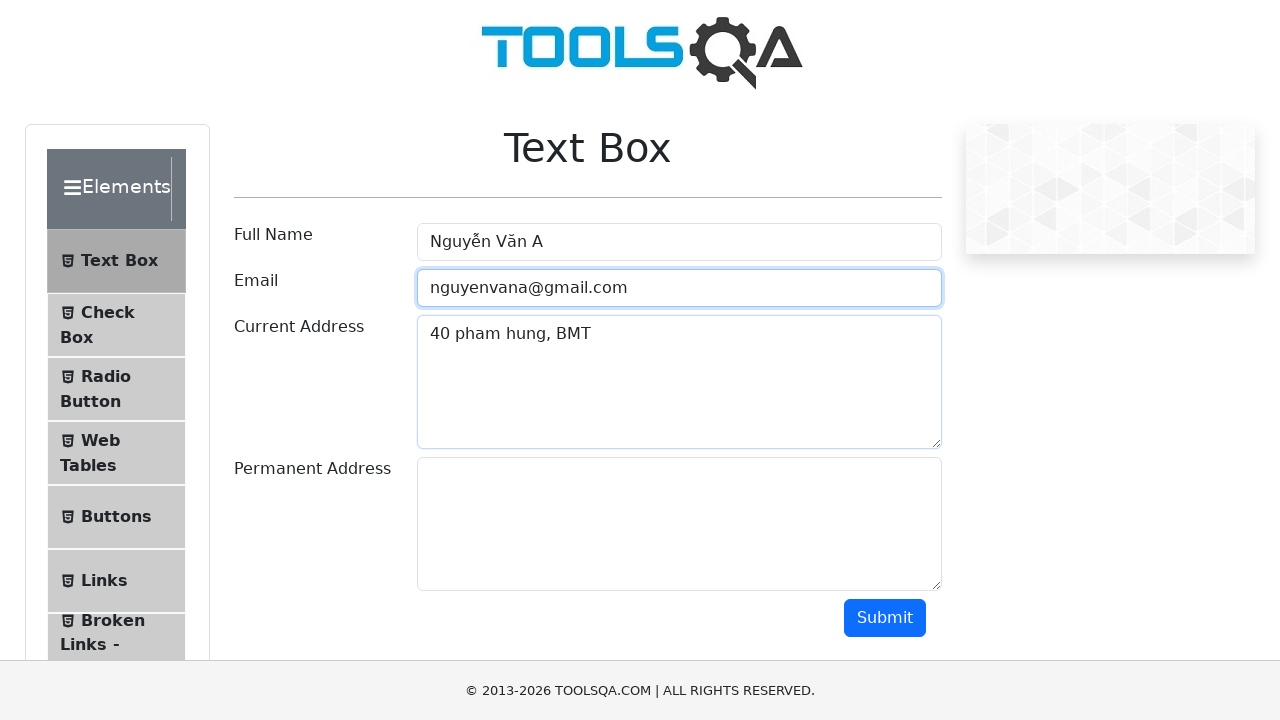

Filled Permanent Address field with 'daklak, vietnam' on #permanentAddress
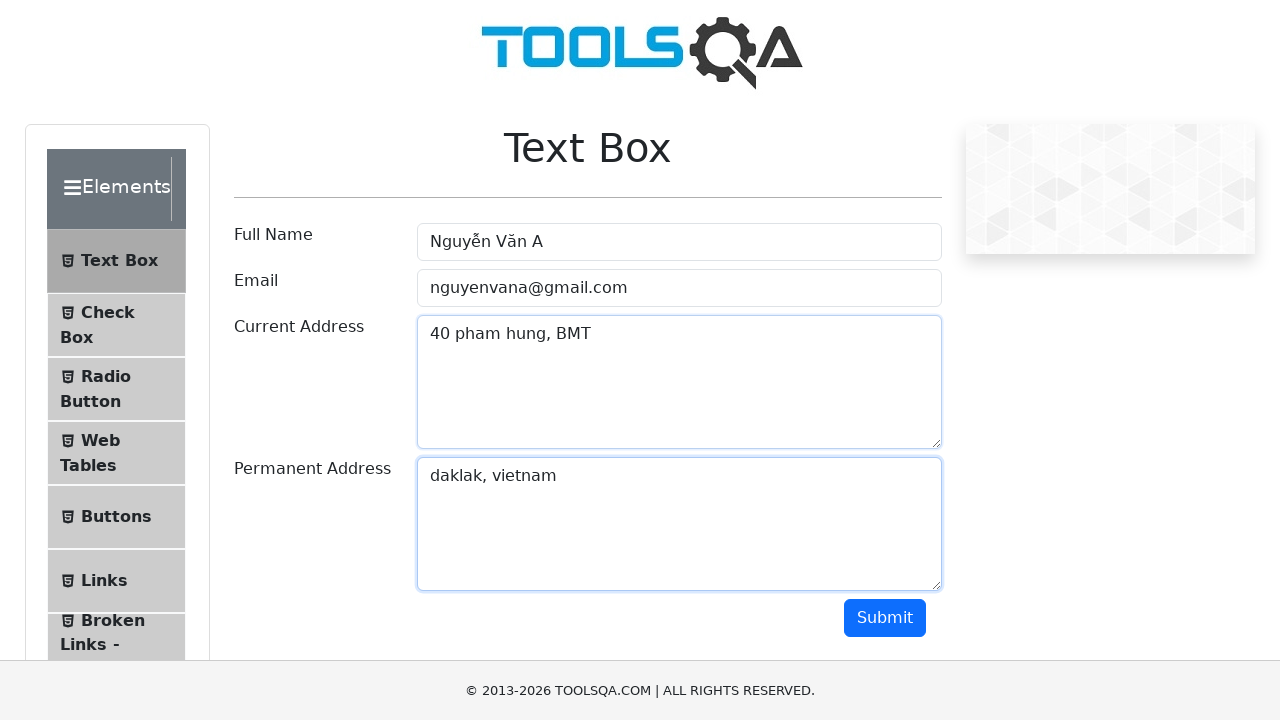

Clicked Submit button to submit form at (885, 618) on #submit
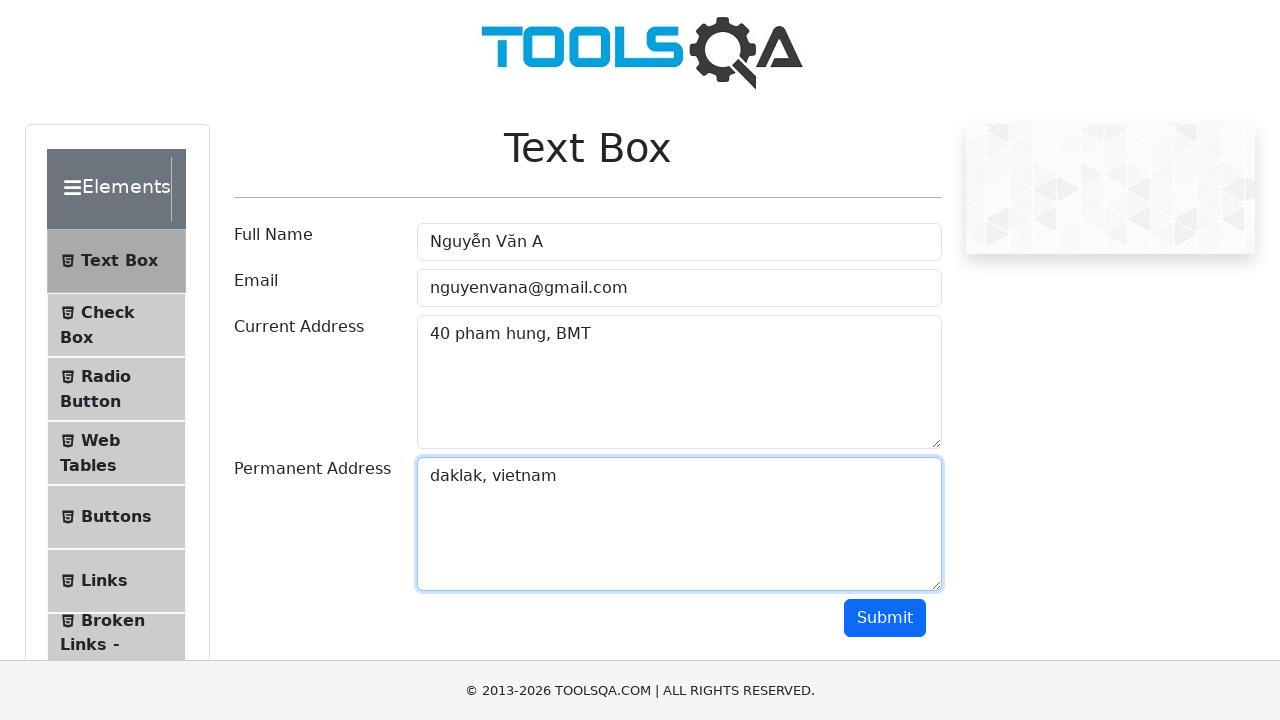

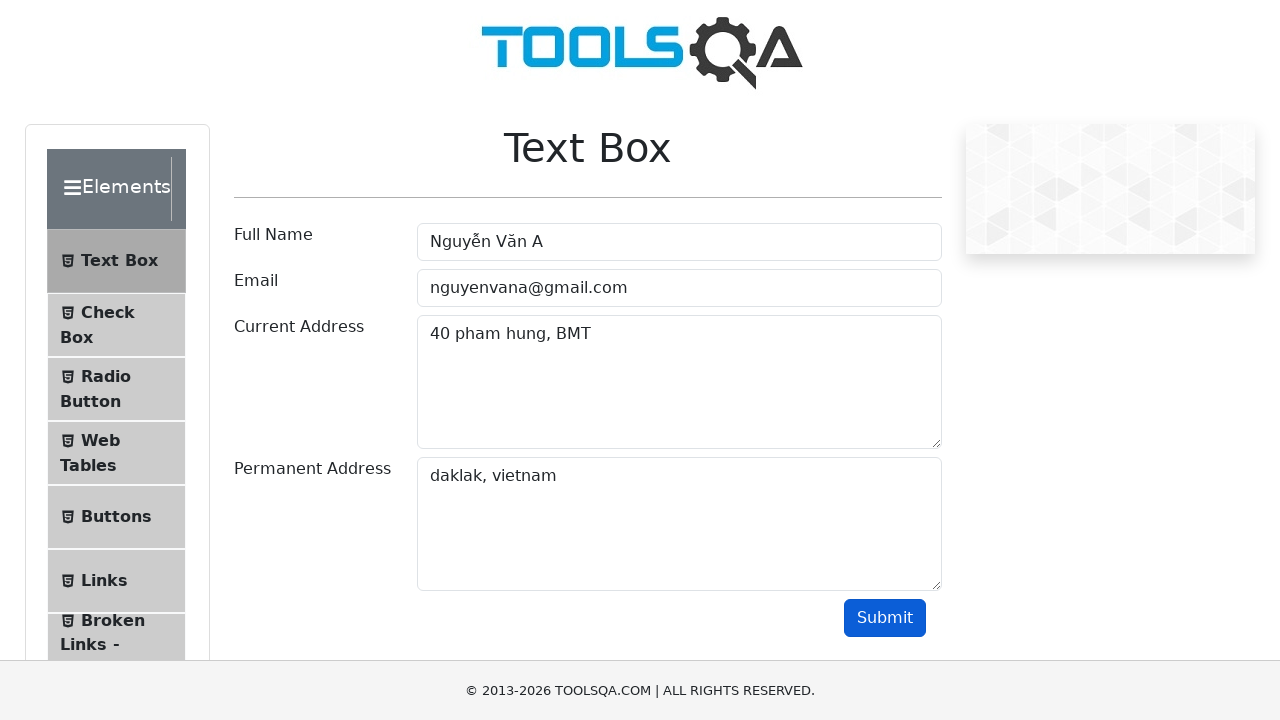